Tests the Datepicker page by navigating to it and selecting today's date from the date picker widget

Starting URL: https://formy-project.herokuapp.com/

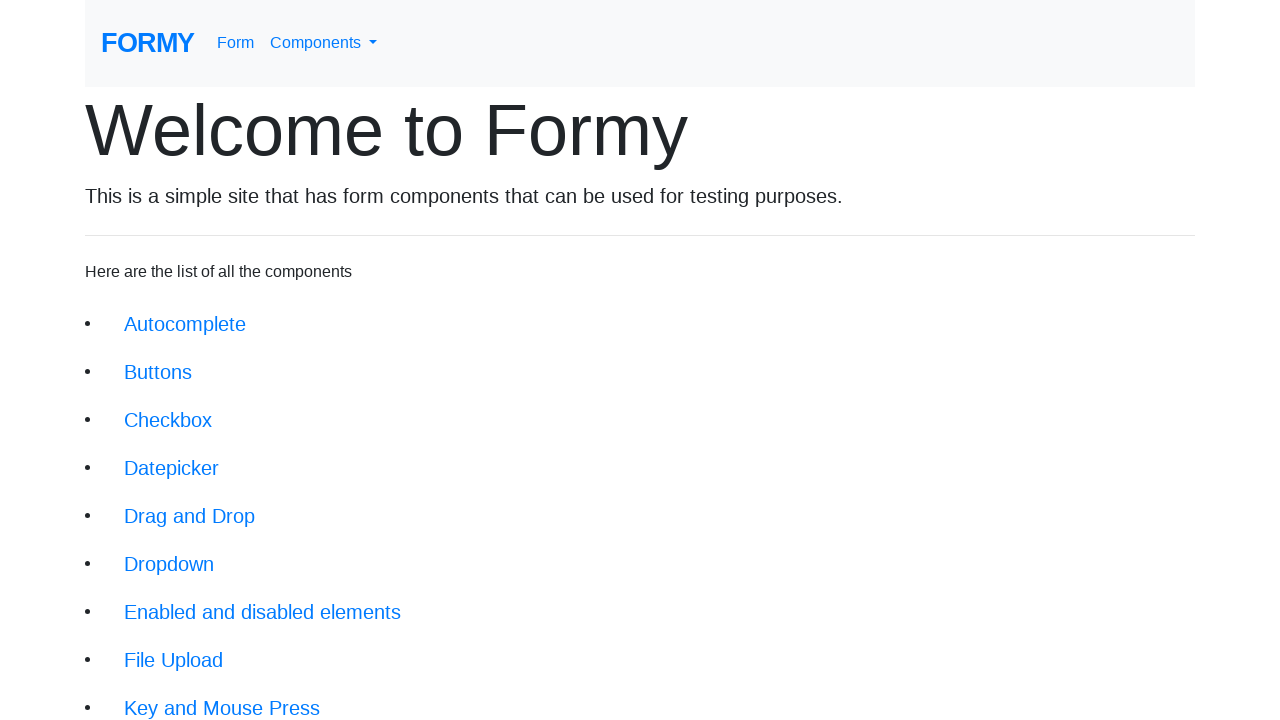

Clicked on the Datepicker link at (172, 468) on xpath=//li/a[@href='/datepicker']
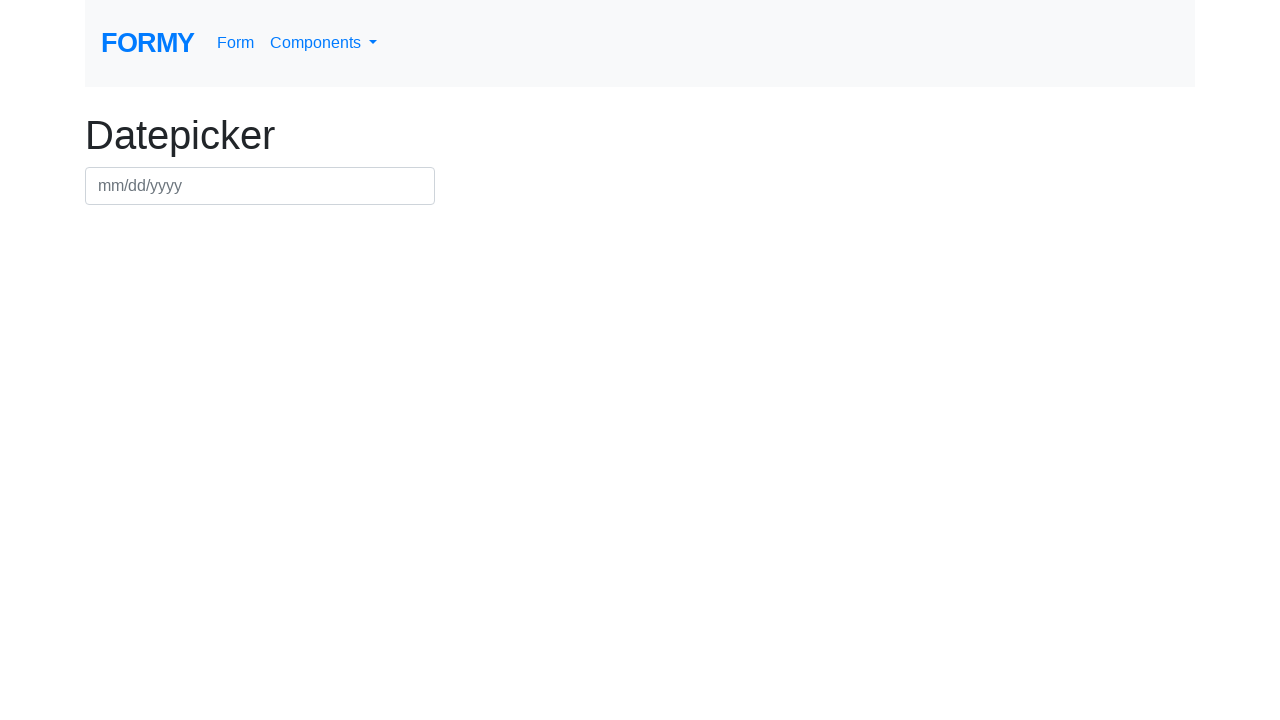

Datepicker page loaded successfully
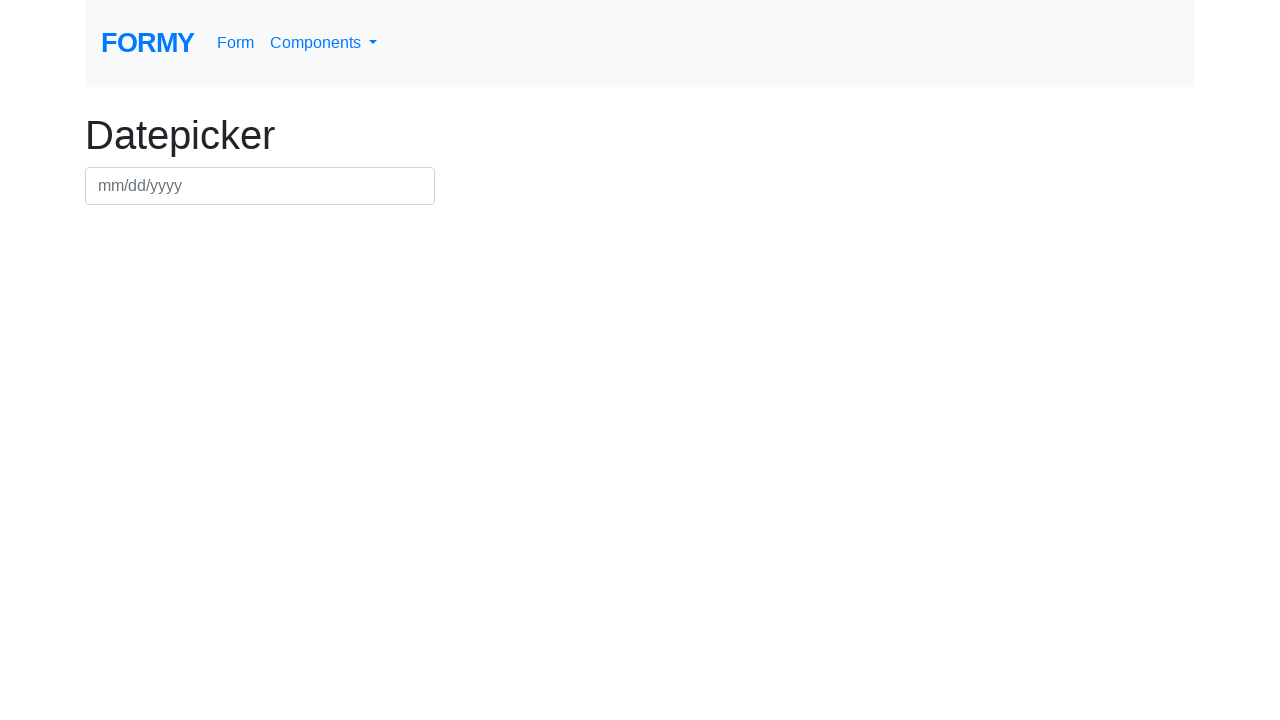

Clicked on the date input field to open the date picker widget at (260, 186) on xpath=//div[@class='row']//input[@id='datepicker']
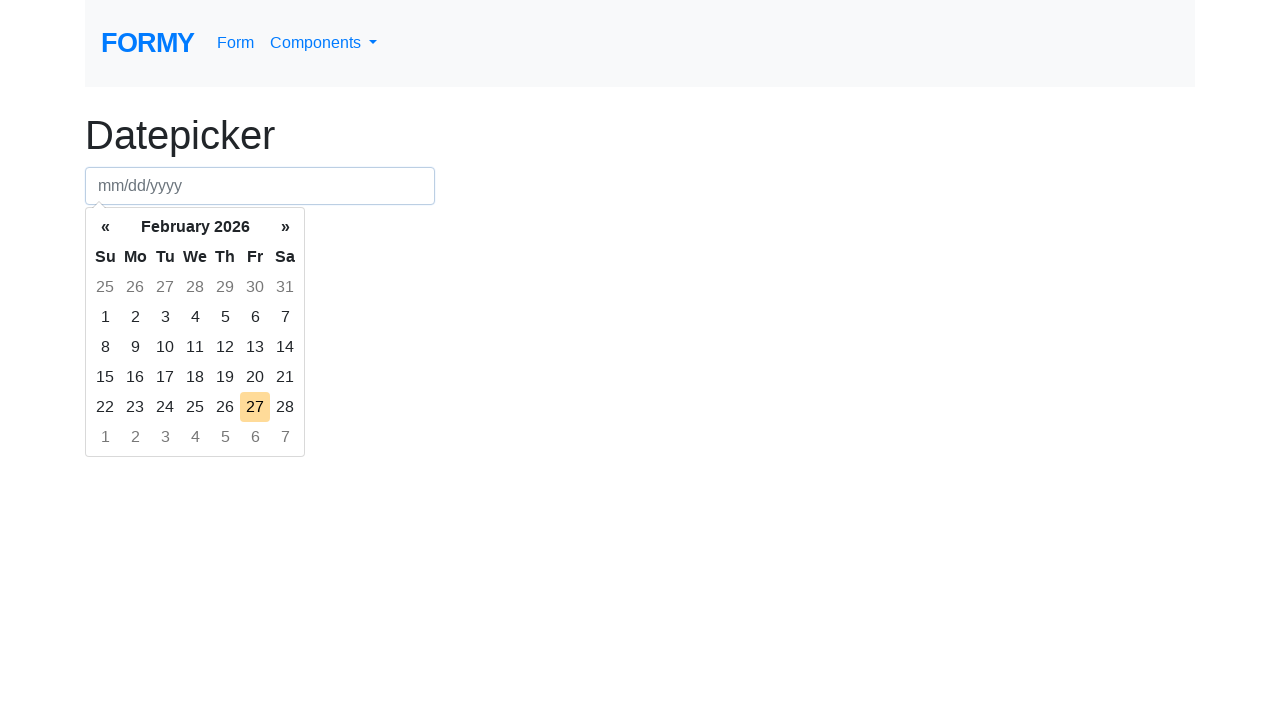

Selected today's date from the date picker at (255, 407) on xpath=//td[@class='today day']
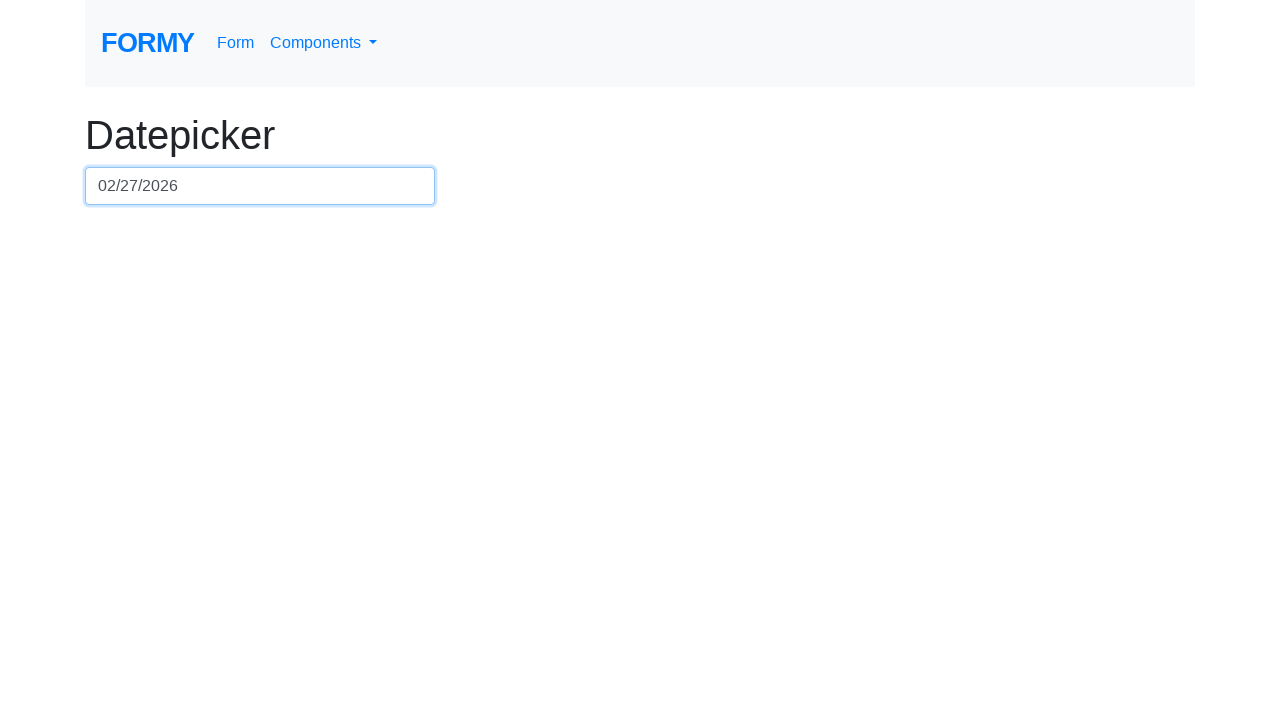

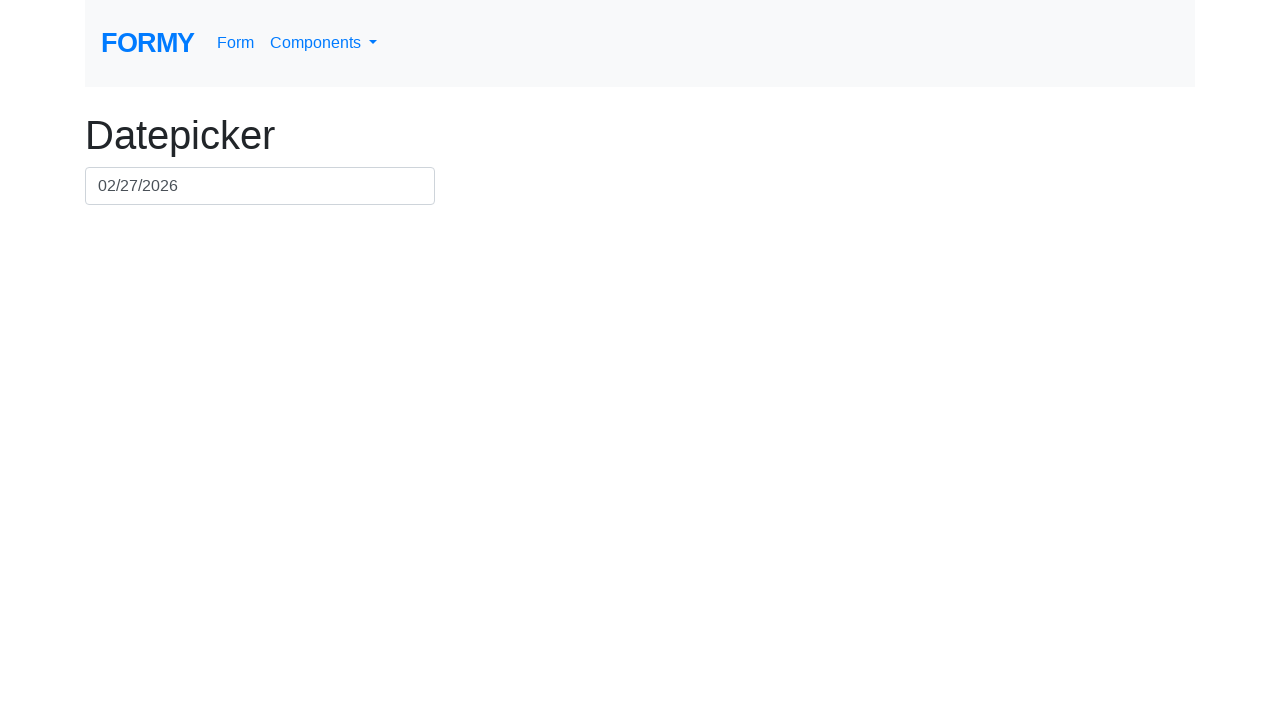